Tests keyboard key presses by sending SPACE and TAB keys to elements on a page and verifying the displayed result text matches the expected key pressed.

Starting URL: http://the-internet.herokuapp.com/key_presses

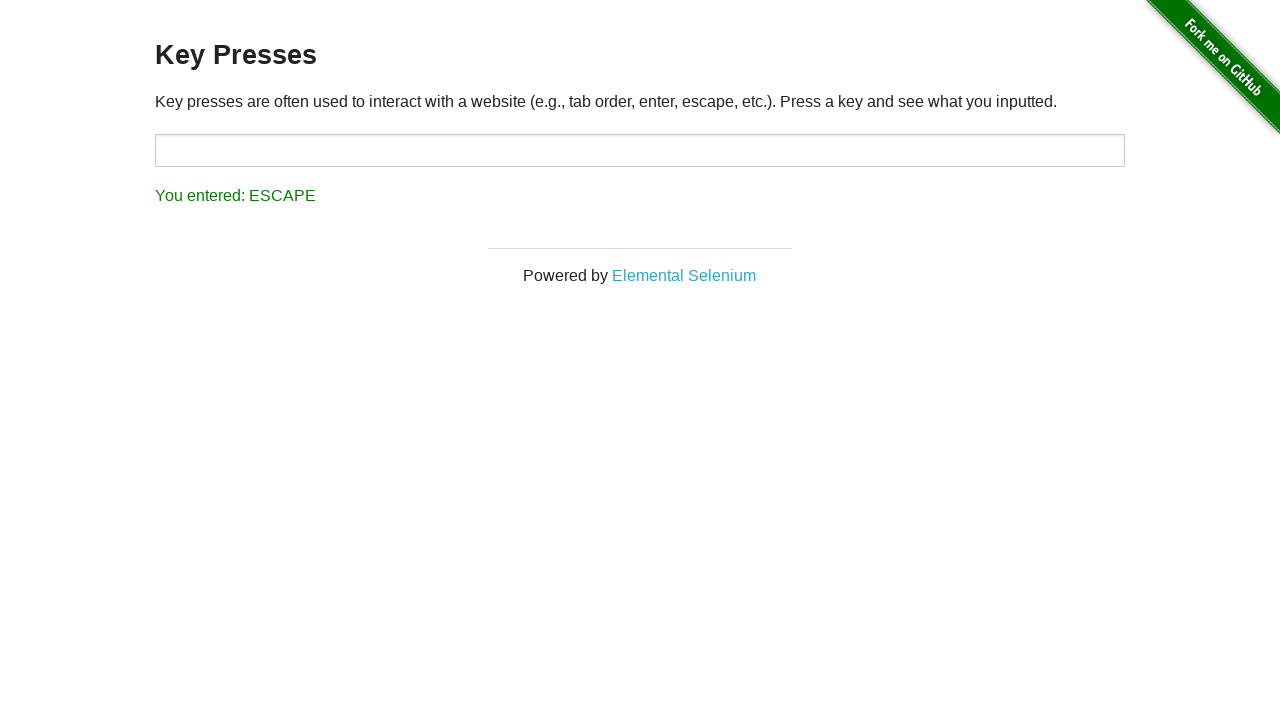

Pressed SPACE key on .example element on .example
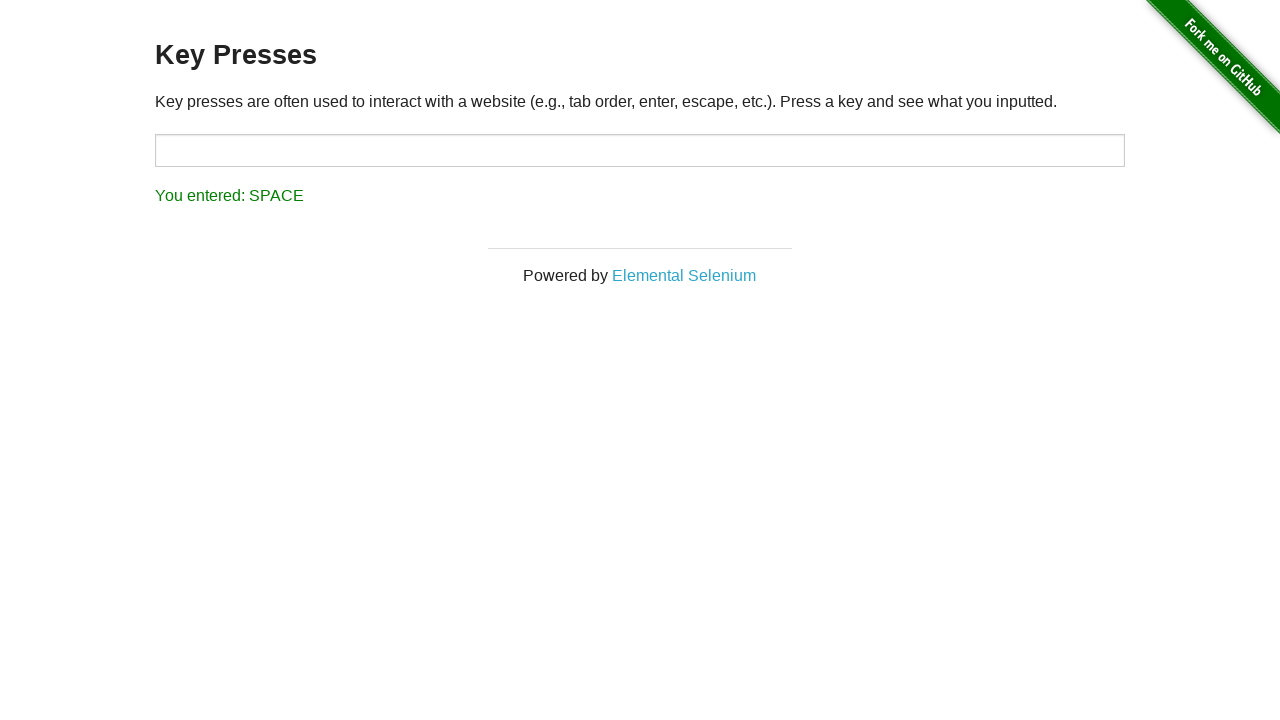

Retrieved result text from #result element
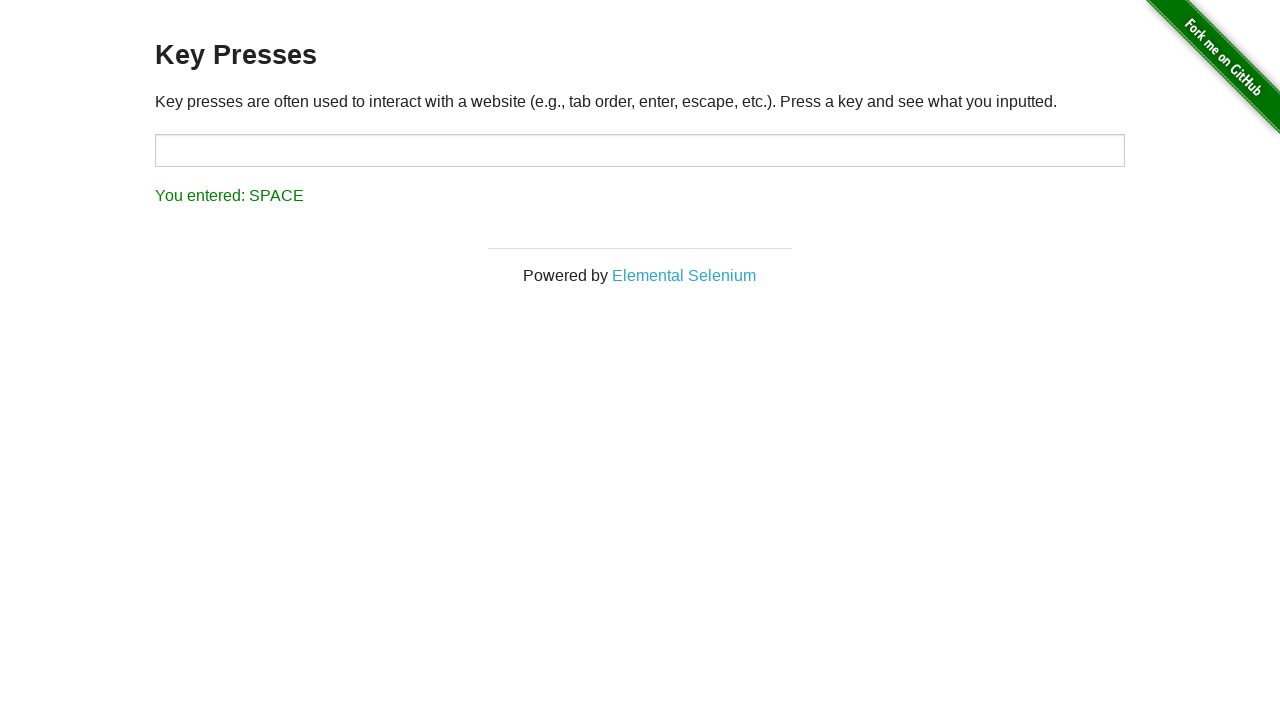

Verified result text matches 'You entered: SPACE'
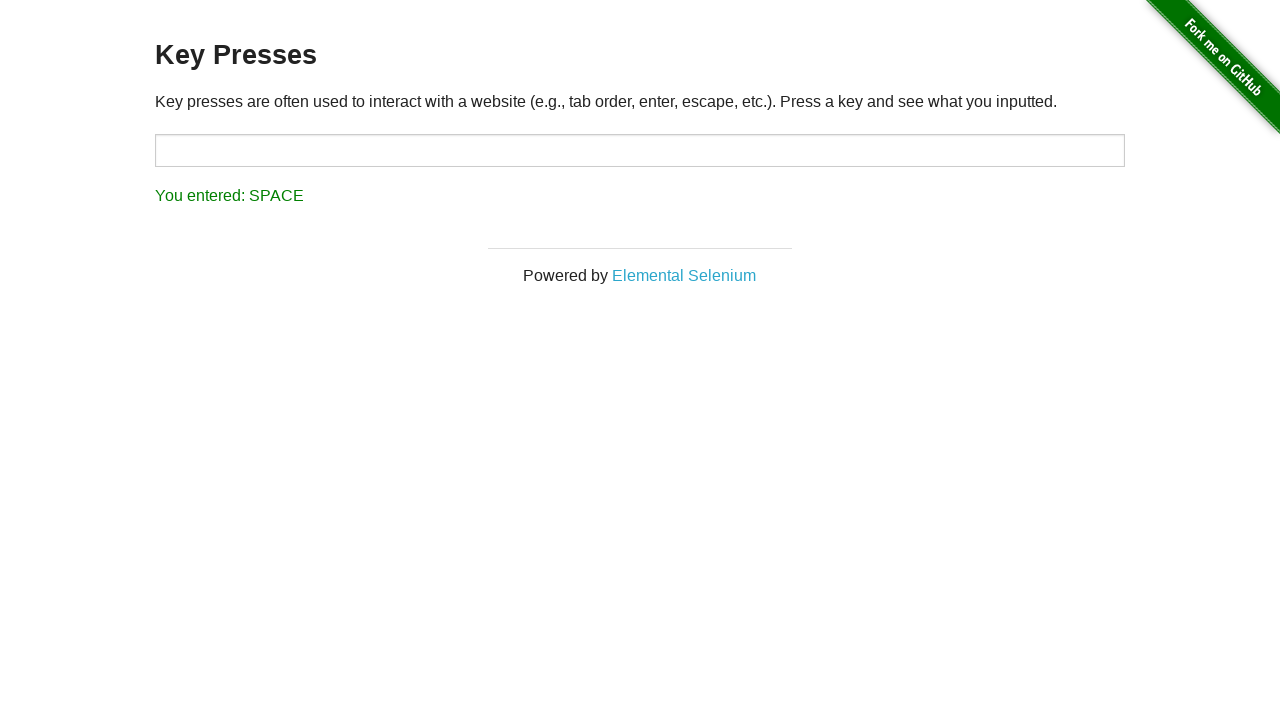

Pressed TAB key using keyboard
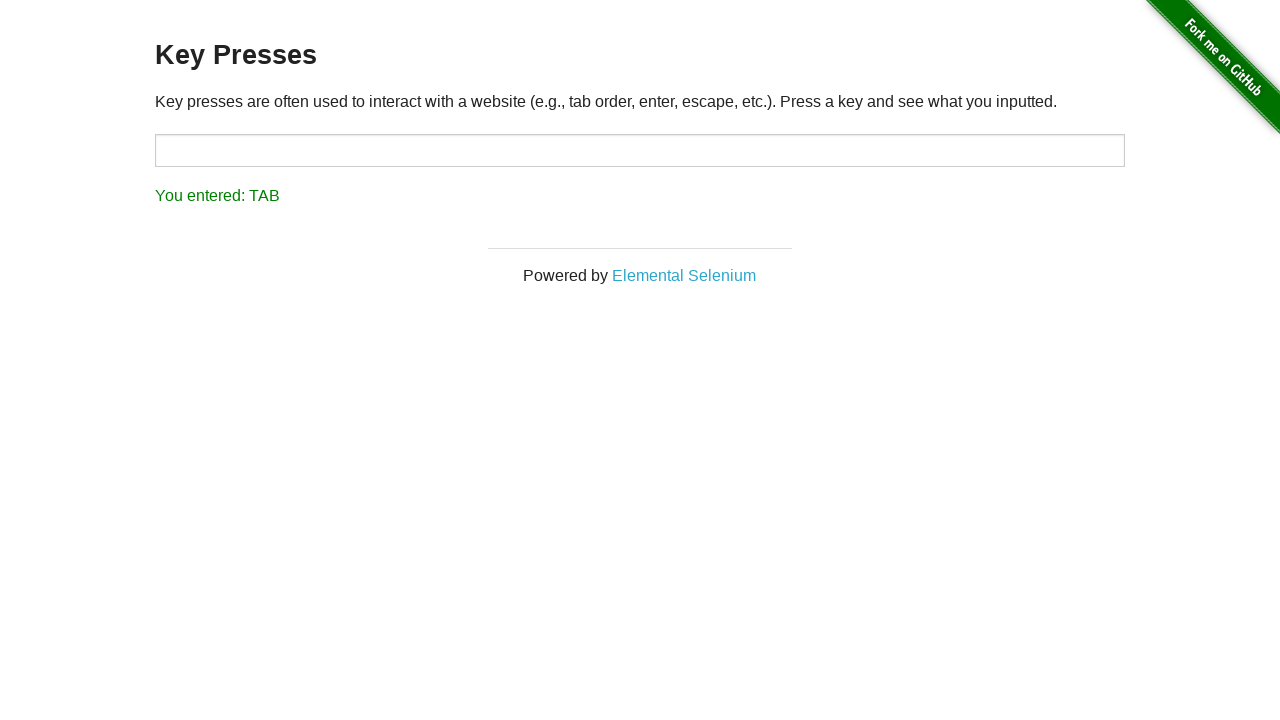

Retrieved result text from #result element
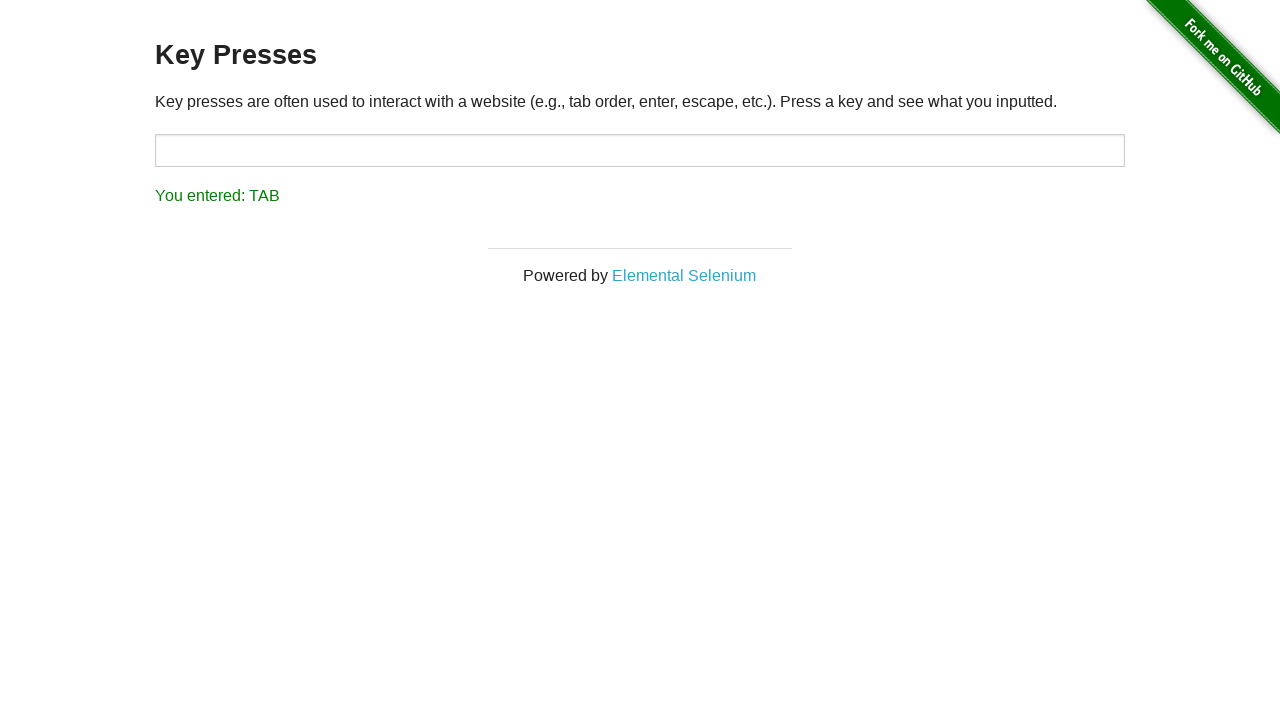

Verified result text matches 'You entered: TAB'
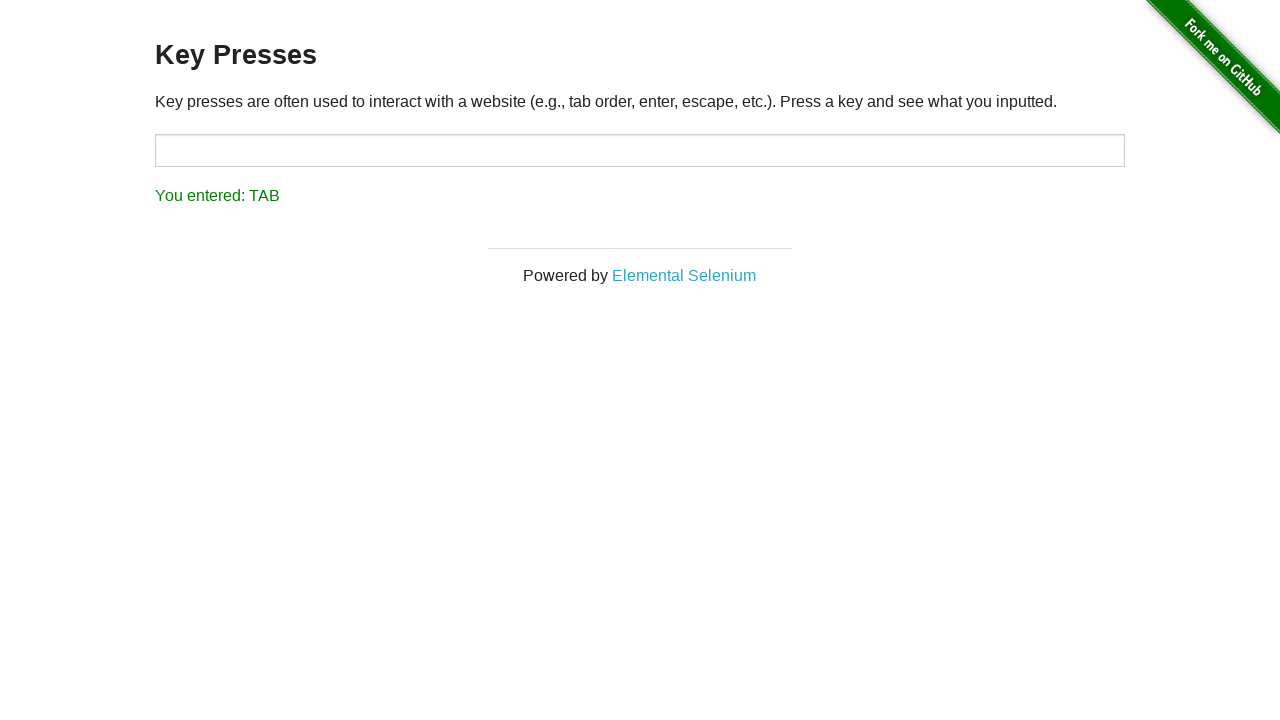

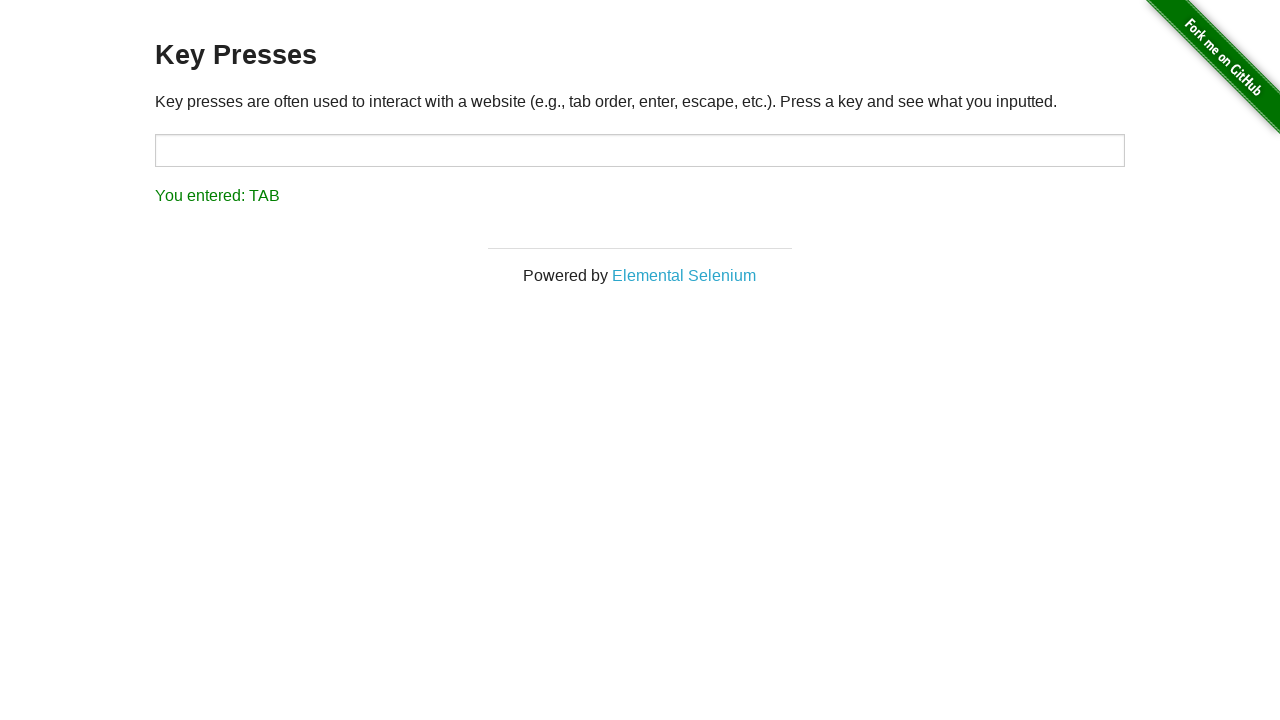